Tests window handling by clicking a link that opens a popup window, switching between windows, and closing them

Starting URL: http://omayo.blogspot.com/

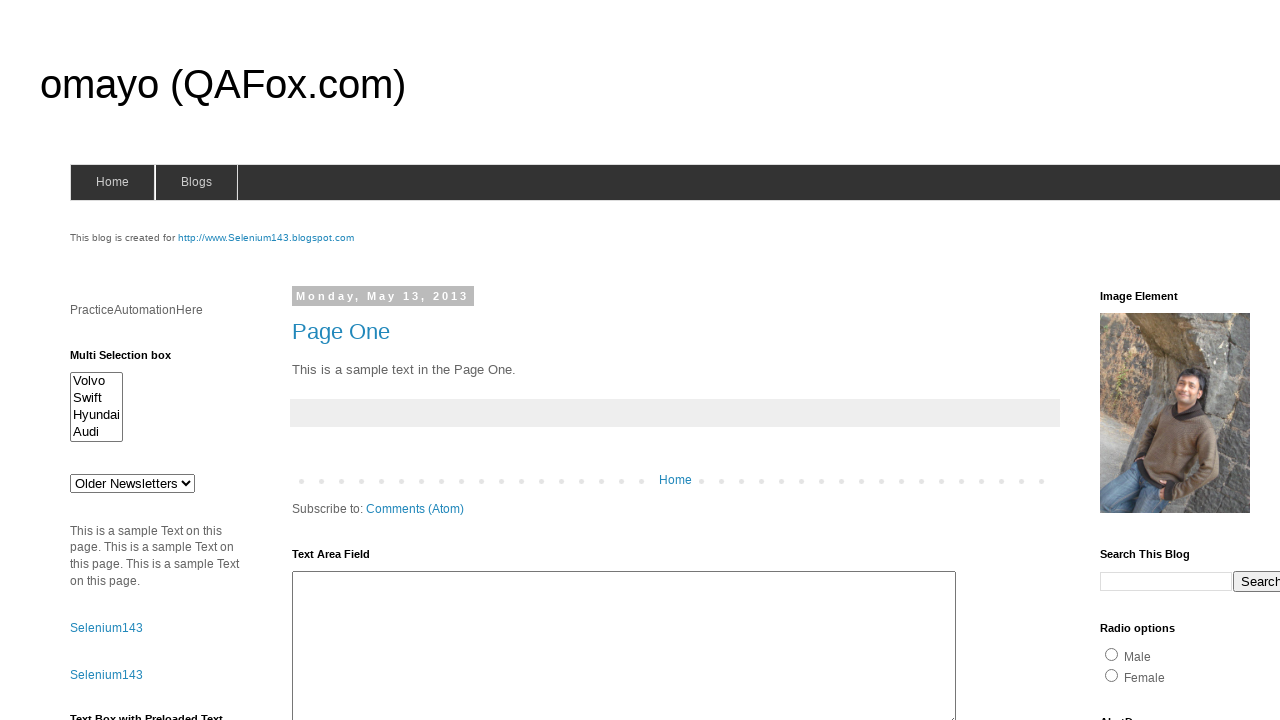

Located 'Open a popup window' link
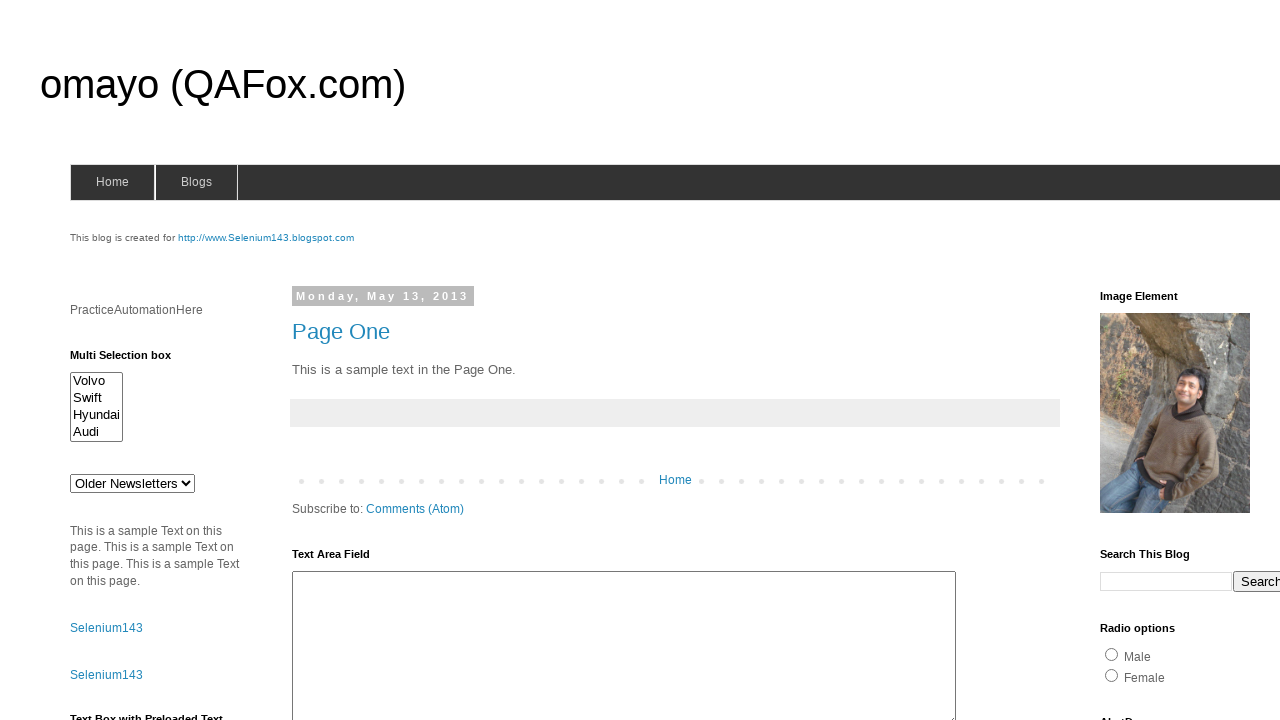

Scrolled to 'Open a popup window' link
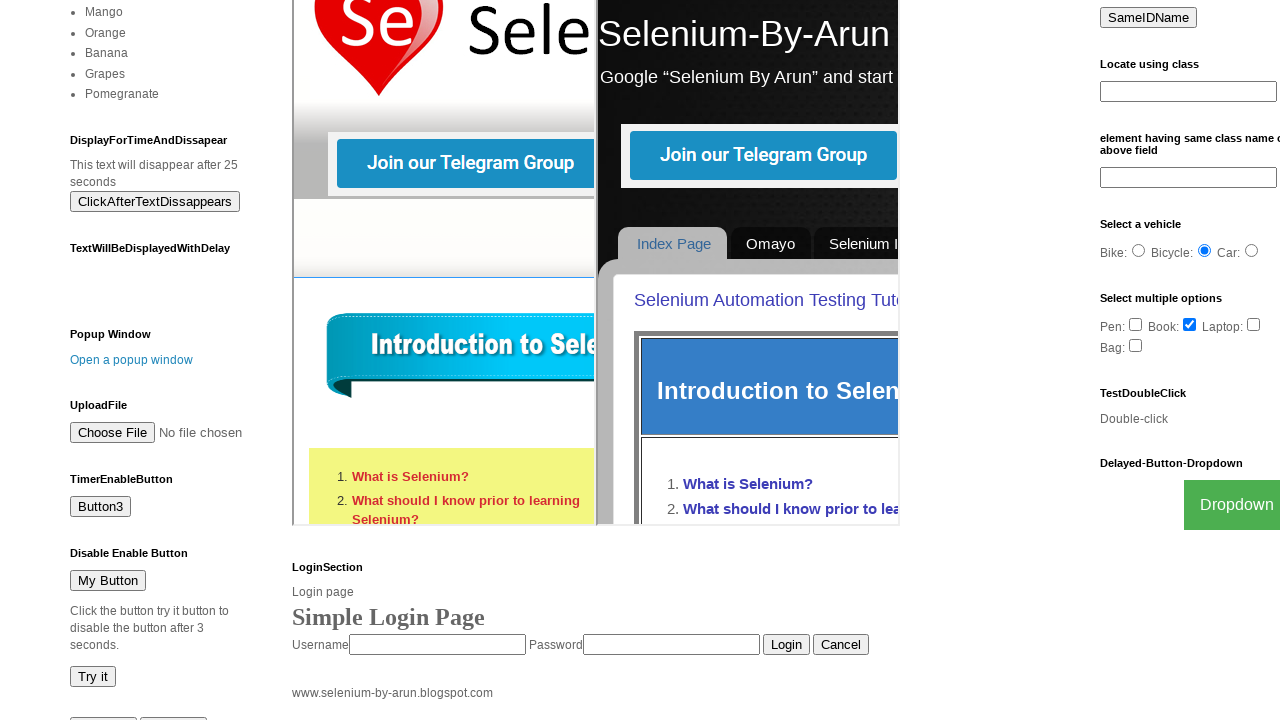

Clicked 'Open a popup window' link and popup opened at (132, 360) on text=Open a popup window
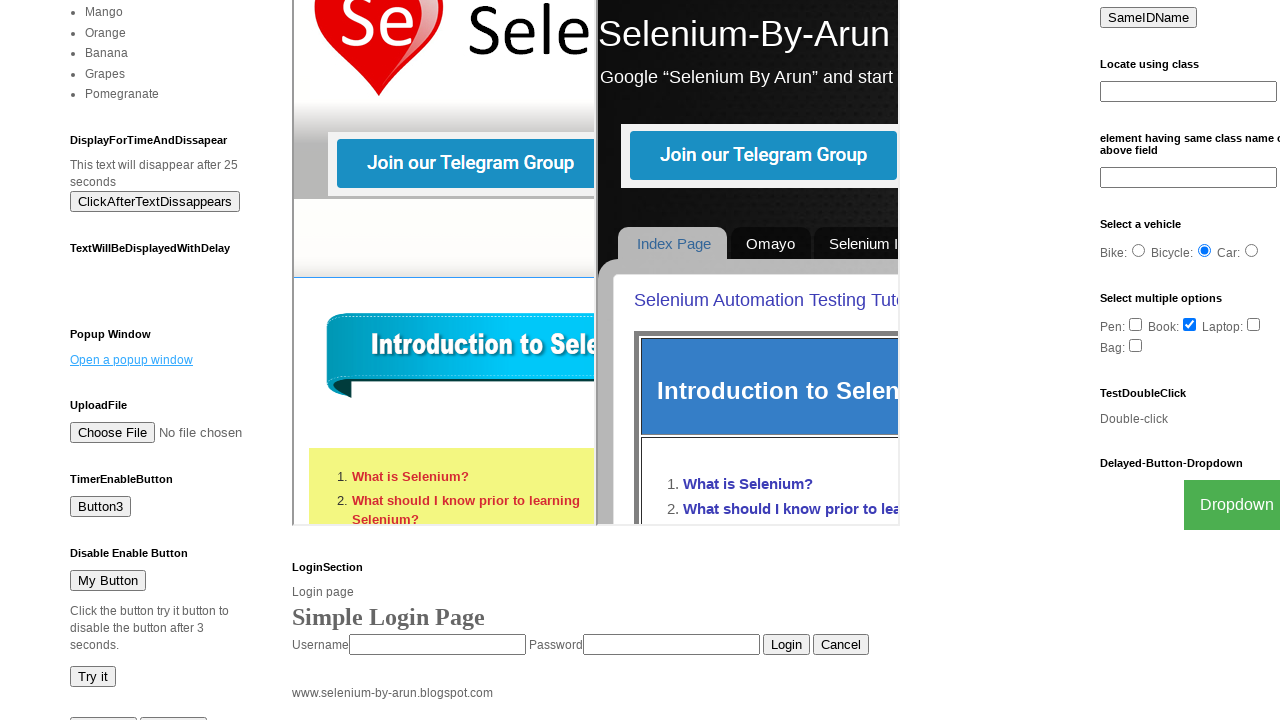

Retrieved popup page object
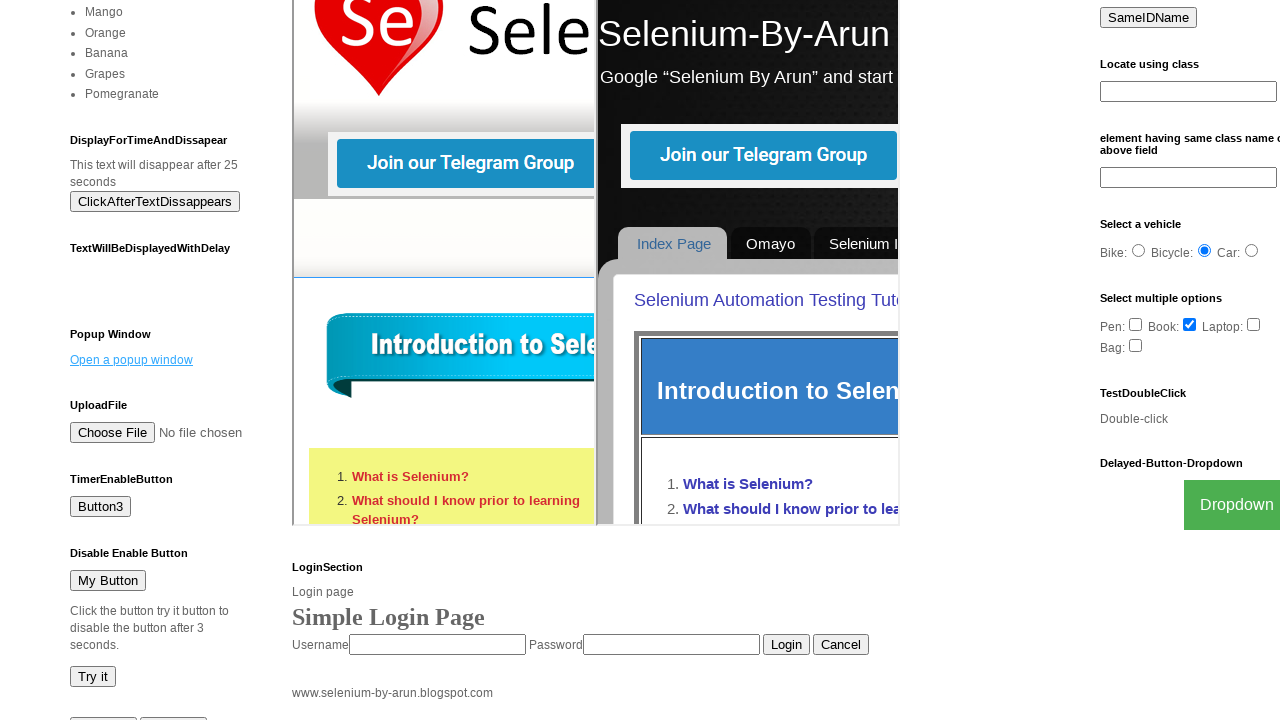

Closed popup window
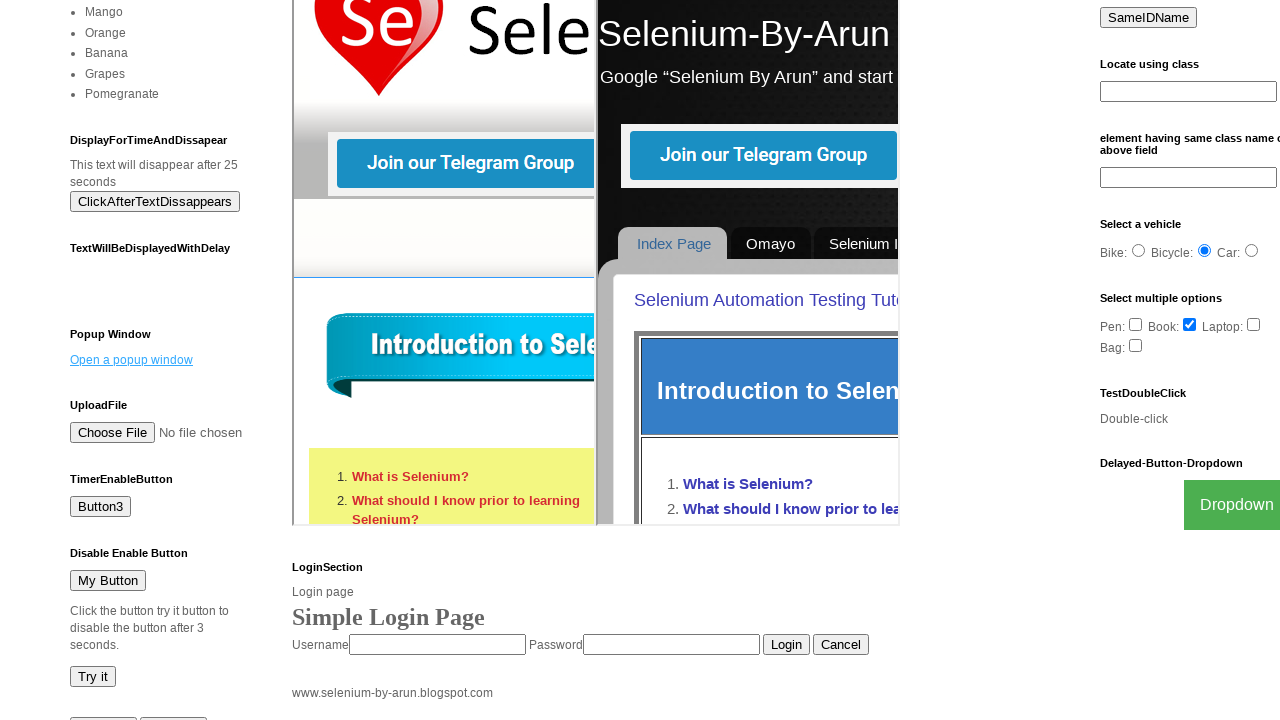

Focused on original page after closing popup
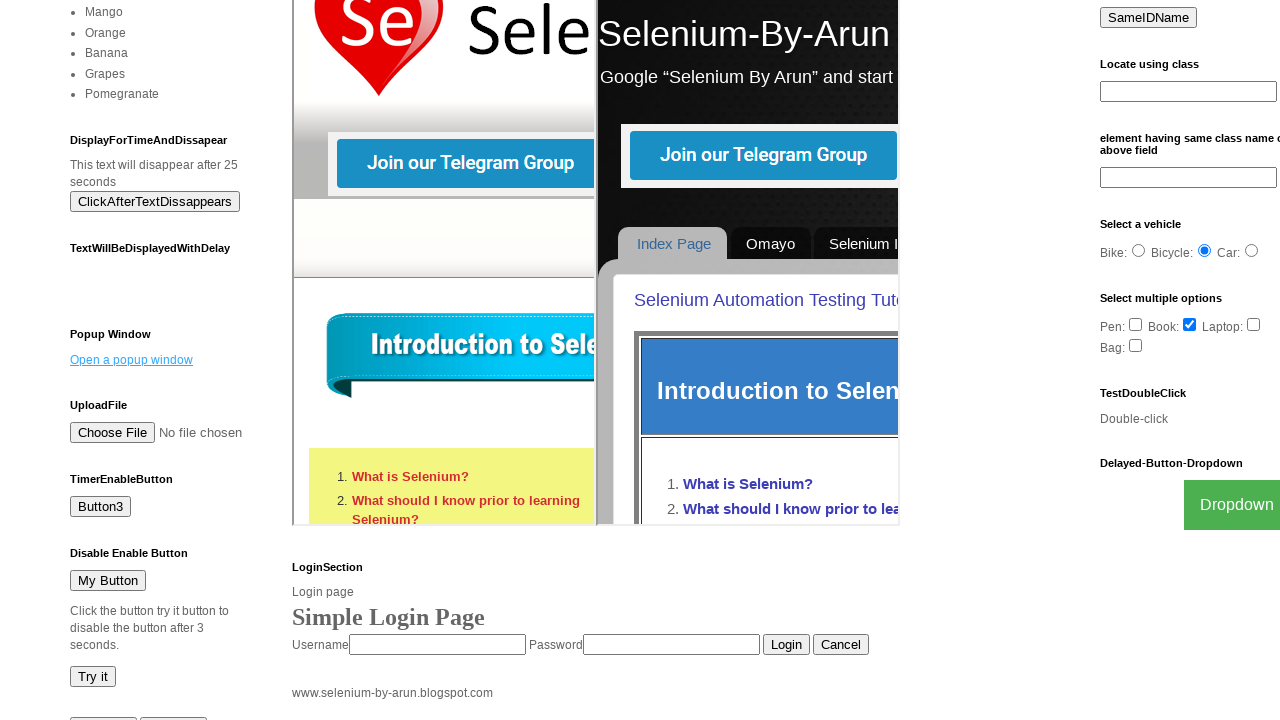

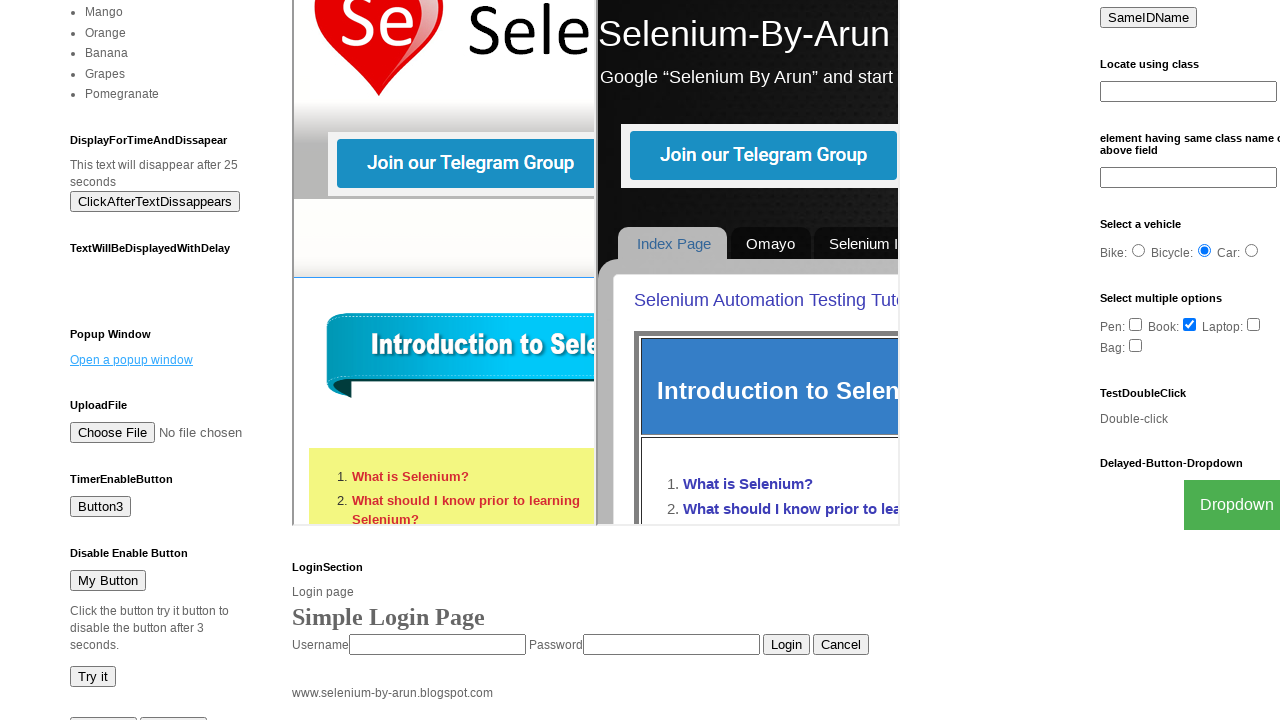